Tests right-click context menu by right-clicking an element and verifying the context menu appears

Starting URL: http://swisnl.github.io/jQuery-contextMenu/demo.html

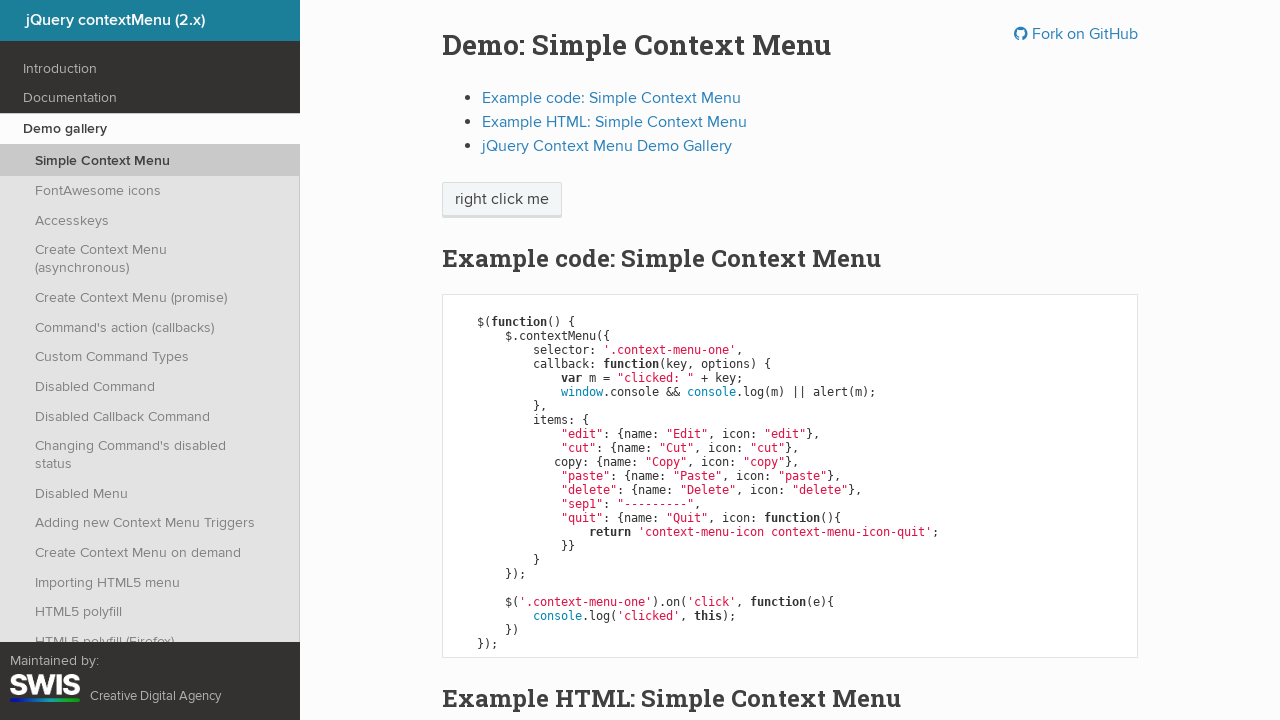

Right-clicked on 'right click me' element to open context menu at (502, 200) on xpath=//span[text()='right click me']
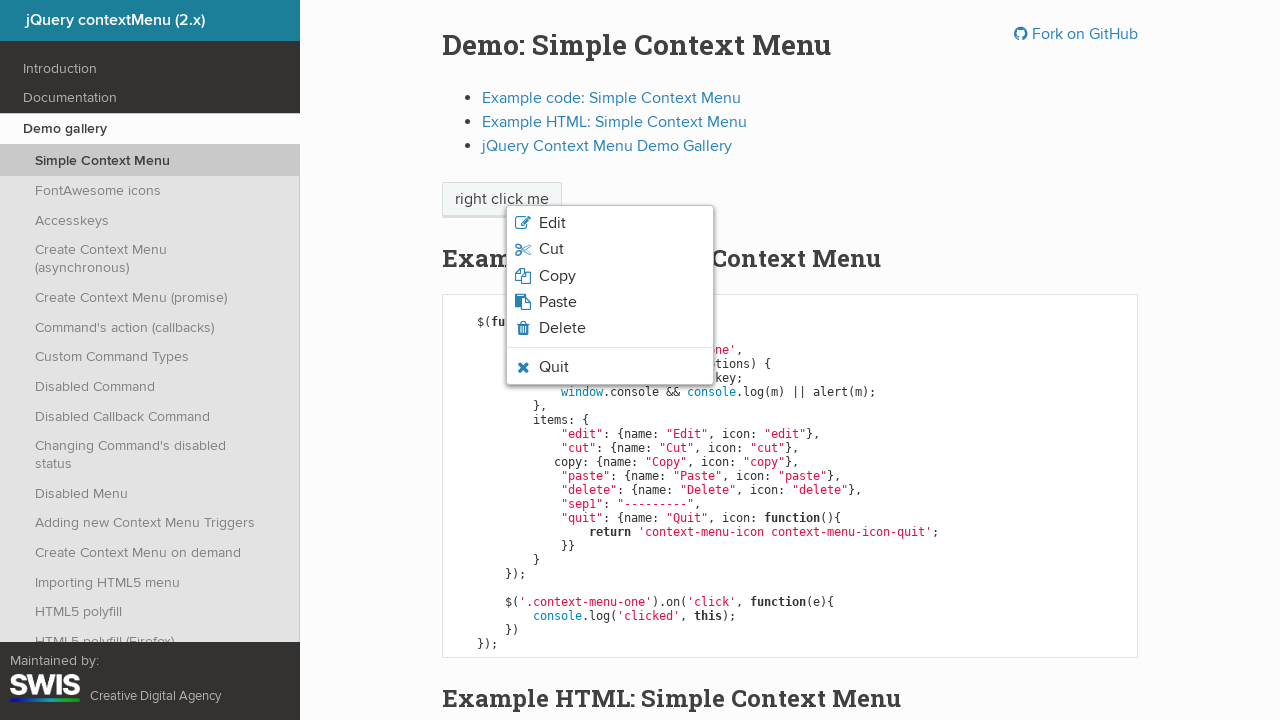

Verified context menu appeared with 'Quit' option
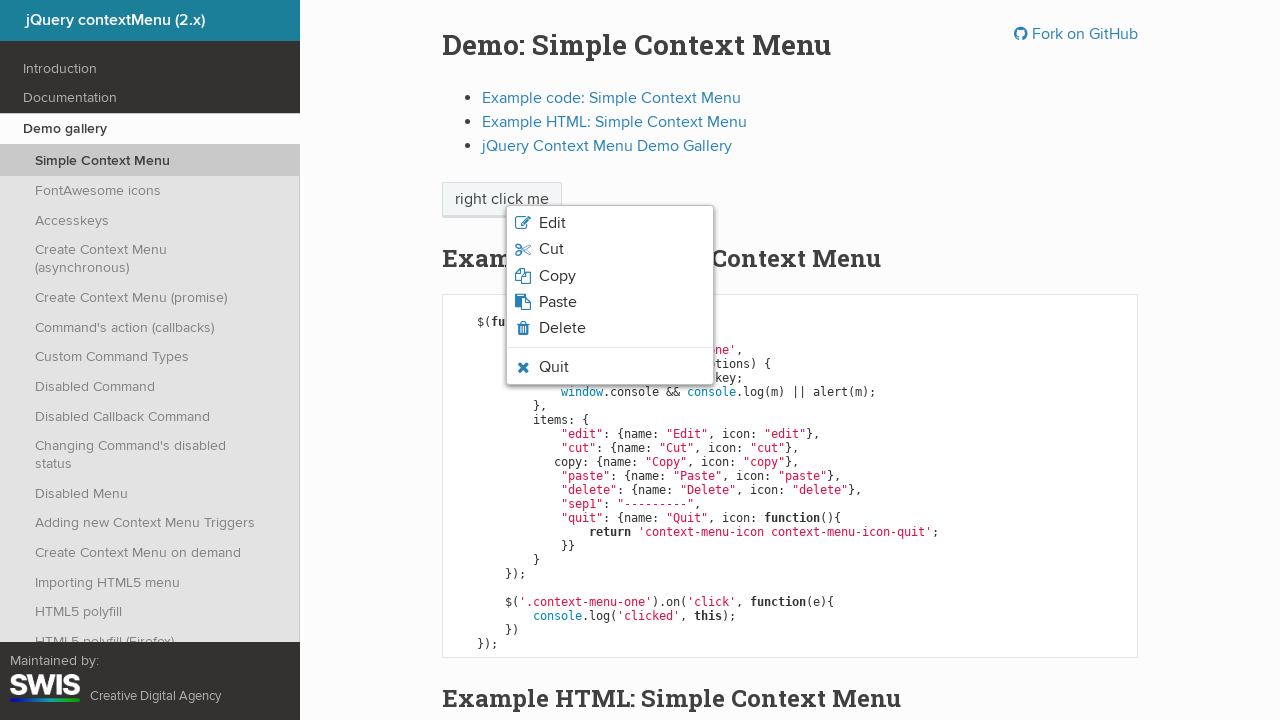

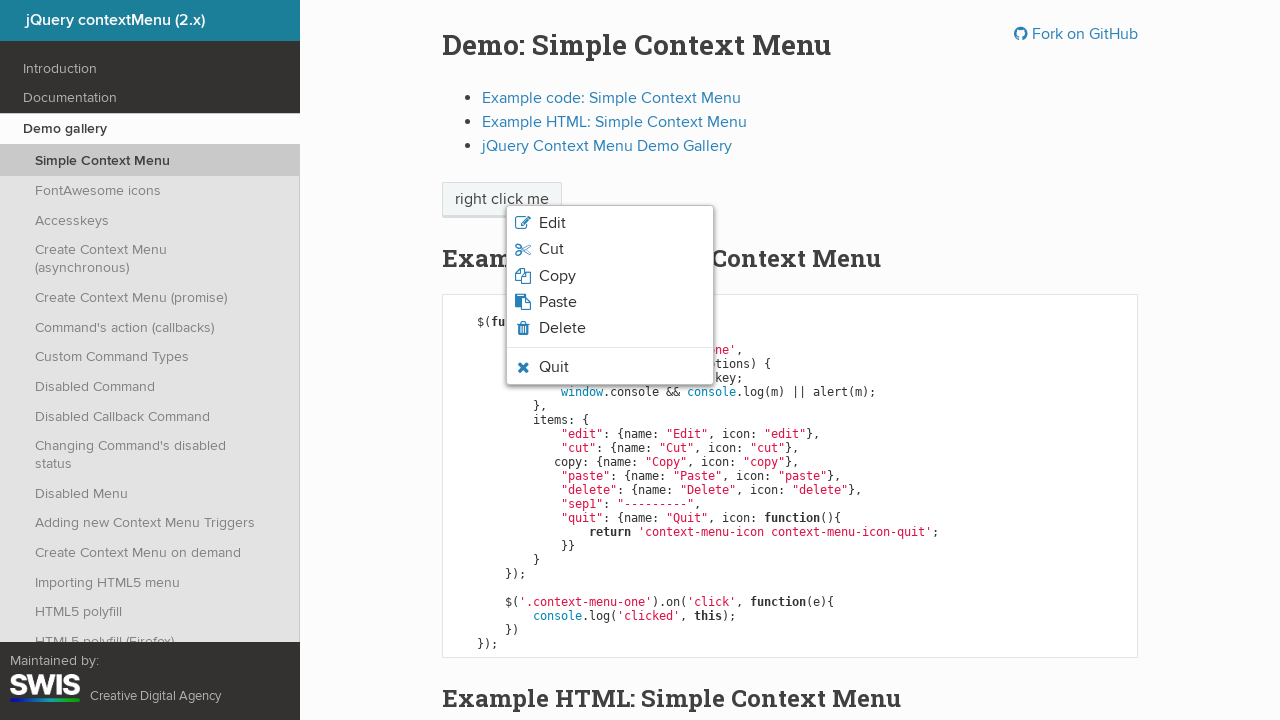